Navigates to a Chilean government health reporting system (IBM Cognos), selects filters for year, region, establishment type, and establishment name from dropdown menus, then submits the form to generate a report.

Starting URL: http://cognos.deis.cl/ibmcognos/cgi-bin/cognos.cgi?b_action=cognosViewer&ui.action=run&ui.object=/content/folder%5B@name=%27PUB%27%5D/folder%5B@name=%27REPORTES%27%5D/folder%5B@name=%27Atenciones%20de%20Urgencia%27%5D/report%5B@name=%27Atenciones%20Urgencia%20-%20Vista%20por%20semanas%20-%20Servicios%27%5D&ui.name=Atenciones%20Urgencia%20-%20Vista%20por%20semanas%20-%20Servicios&run.outputFormat=&run.prompt=true#

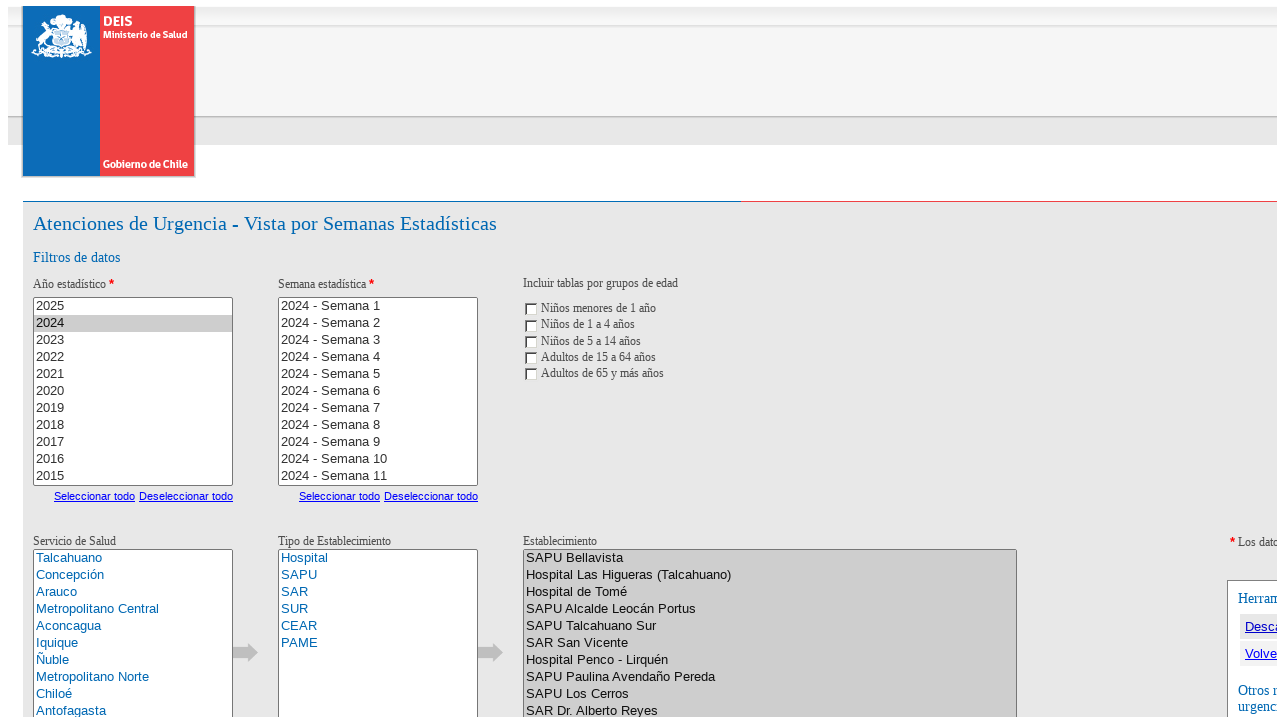

Waited 5 seconds for page to load
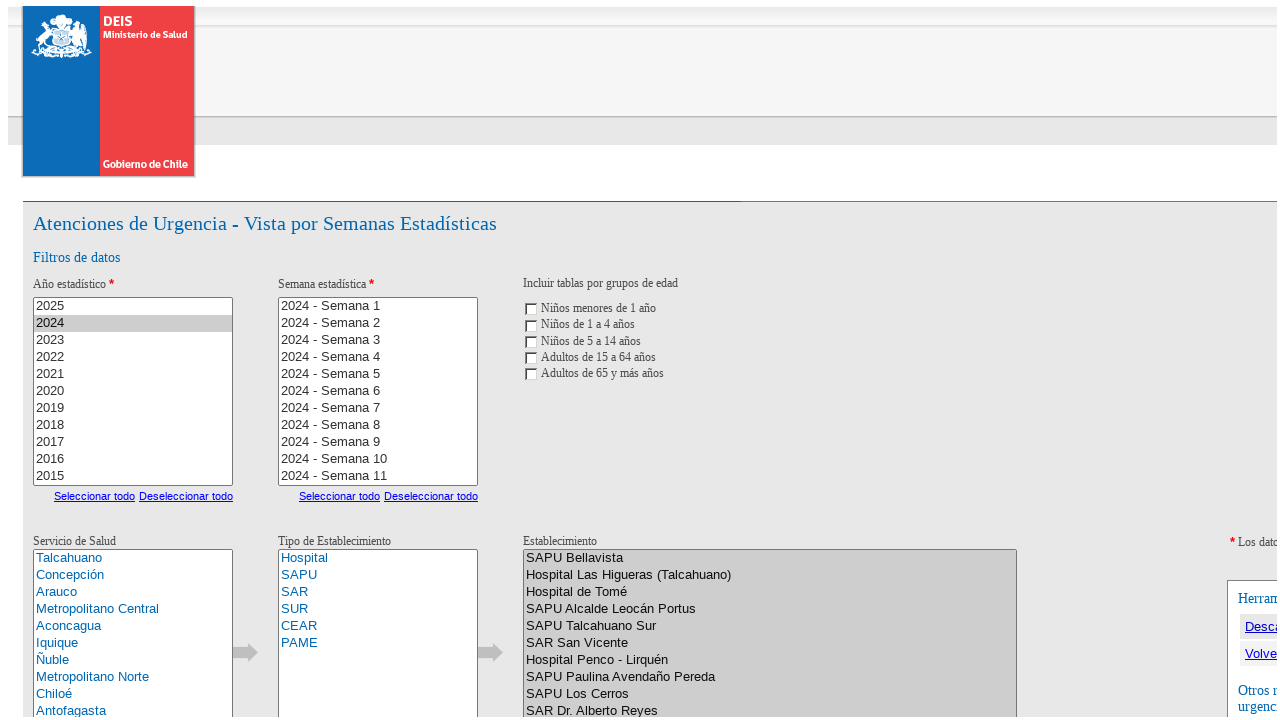

Selected year filter (first option) from dropdown on xpath=/html/body/form[1]/table/tbody/tr[3]/td/div/div[1]/table/tbody/tr/td/div[2
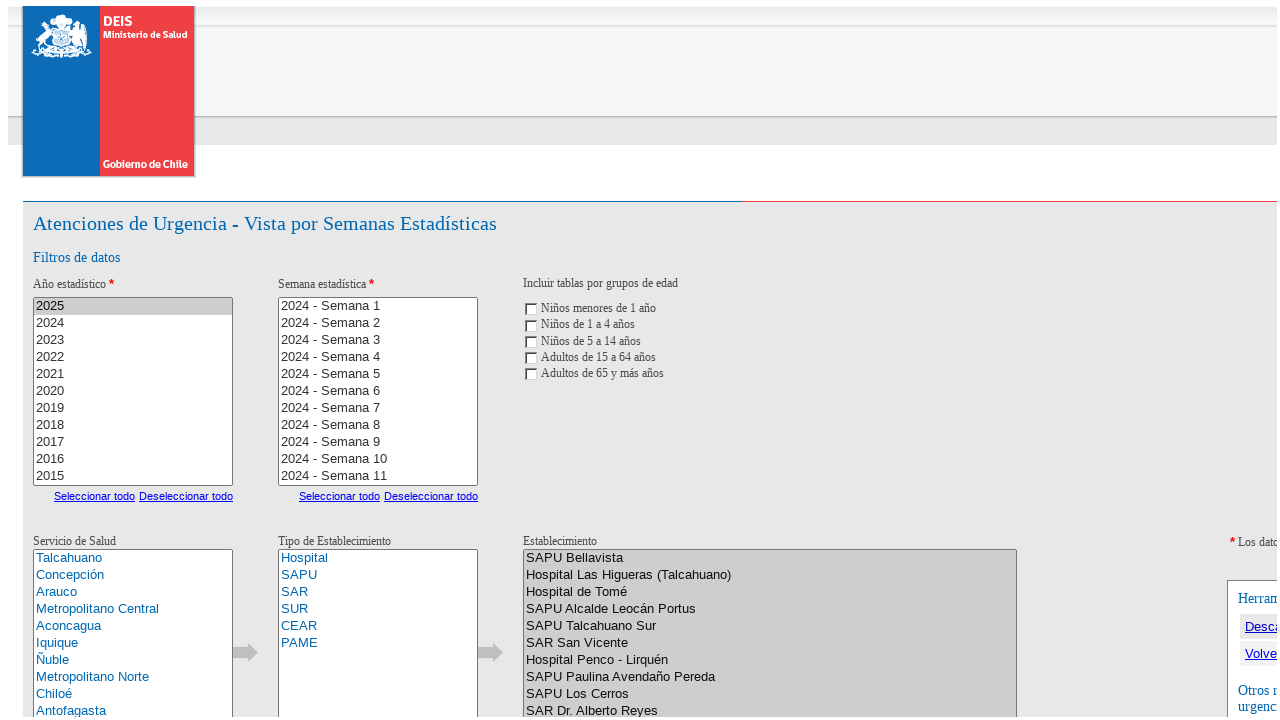

Waited 1 second after year selection
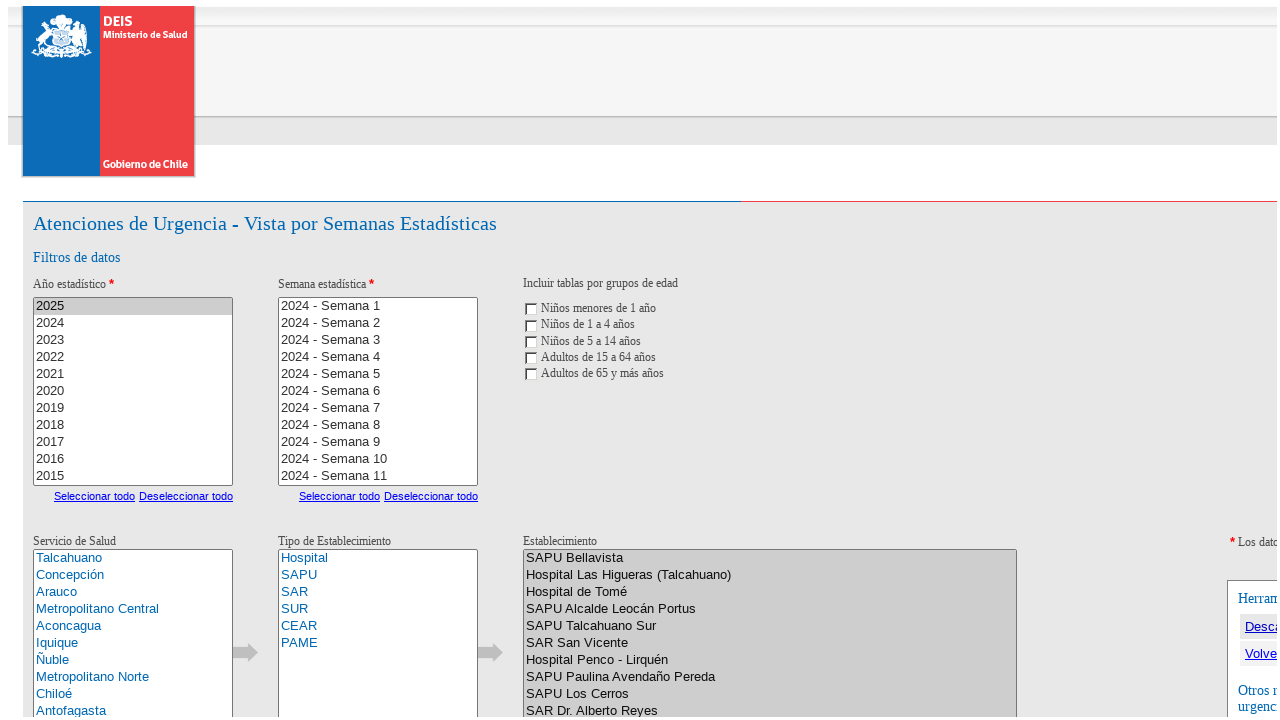

Selected region filter (first option) from dropdown on xpath=/html/body/form[1]/table/tbody/tr[3]/td/div/div[1]/table/tbody/tr/td/div[2
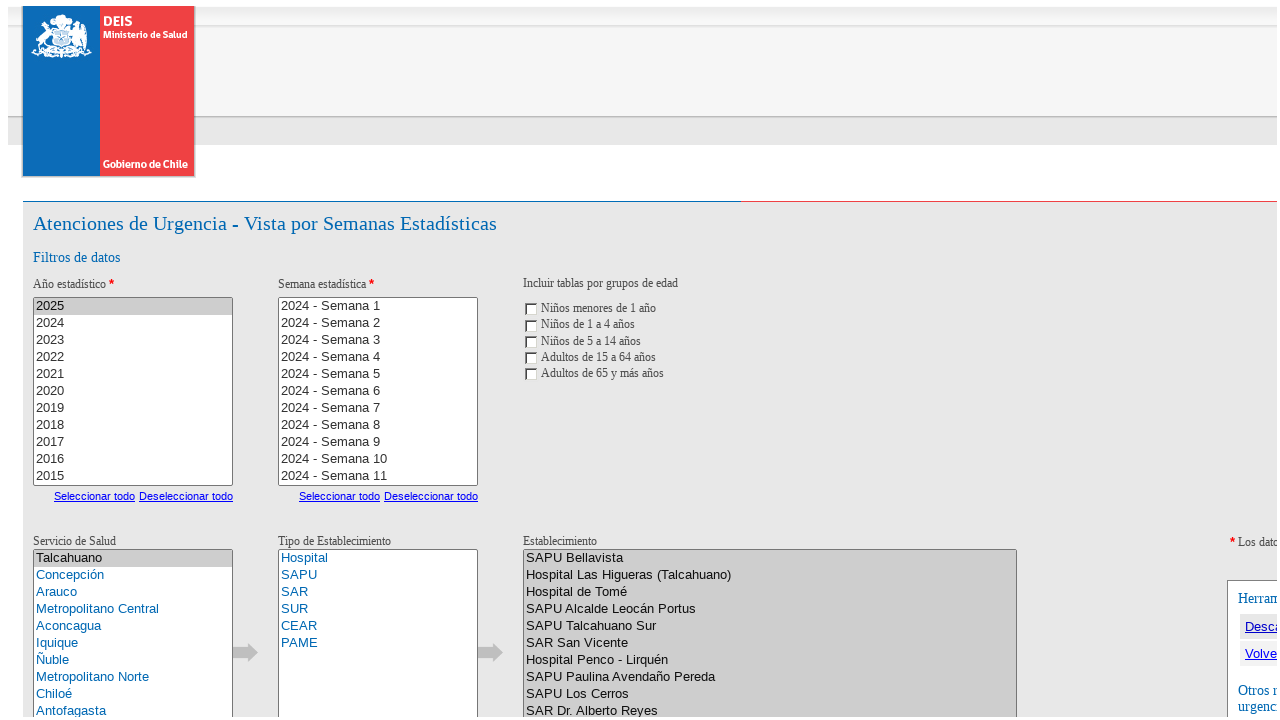

Waited 1 second after region selection
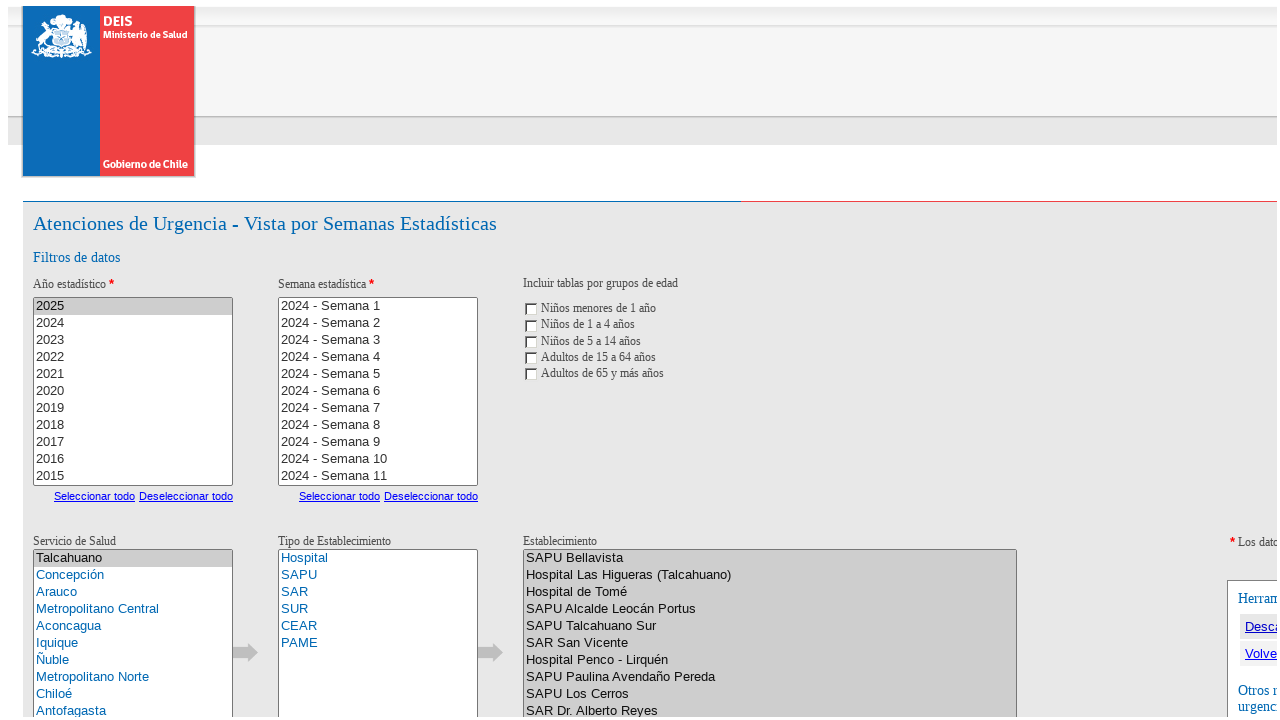

Selected establishment type filter (first option) from dropdown on xpath=/html/body/form[1]/table/tbody/tr[3]/td/div/div[1]/table/tbody/tr/td/div[2
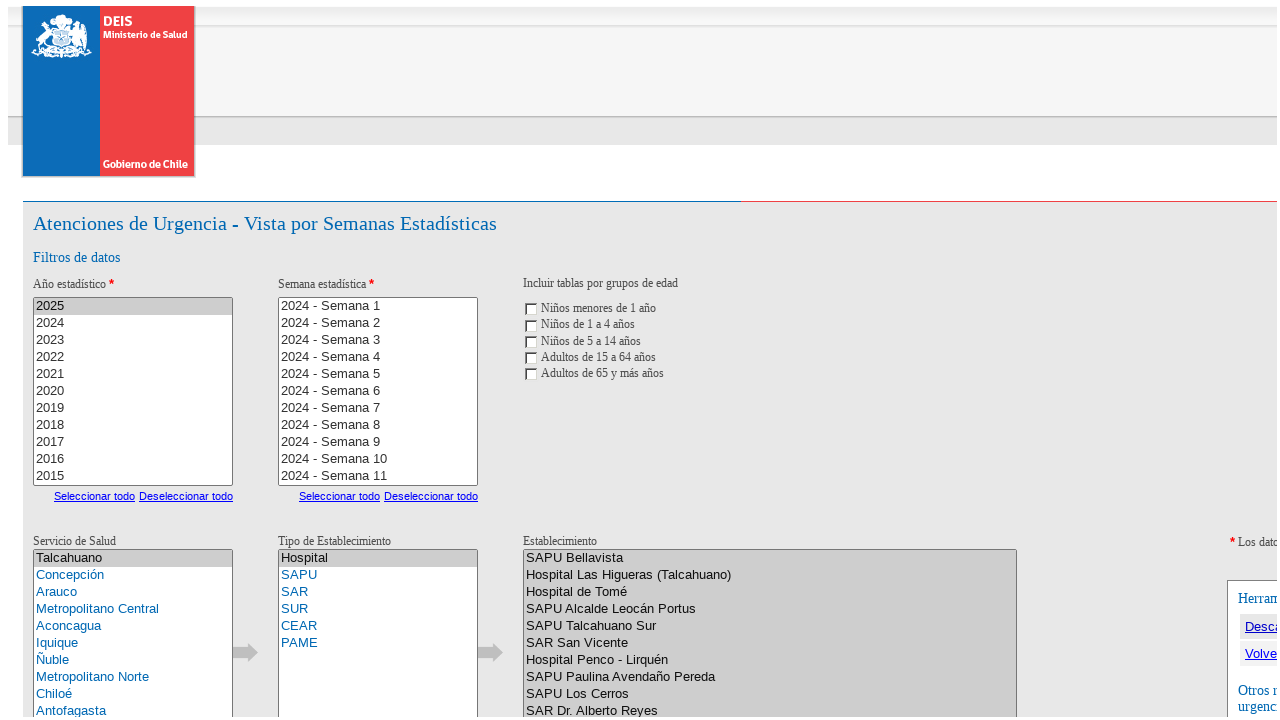

Waited 1 second after establishment type selection
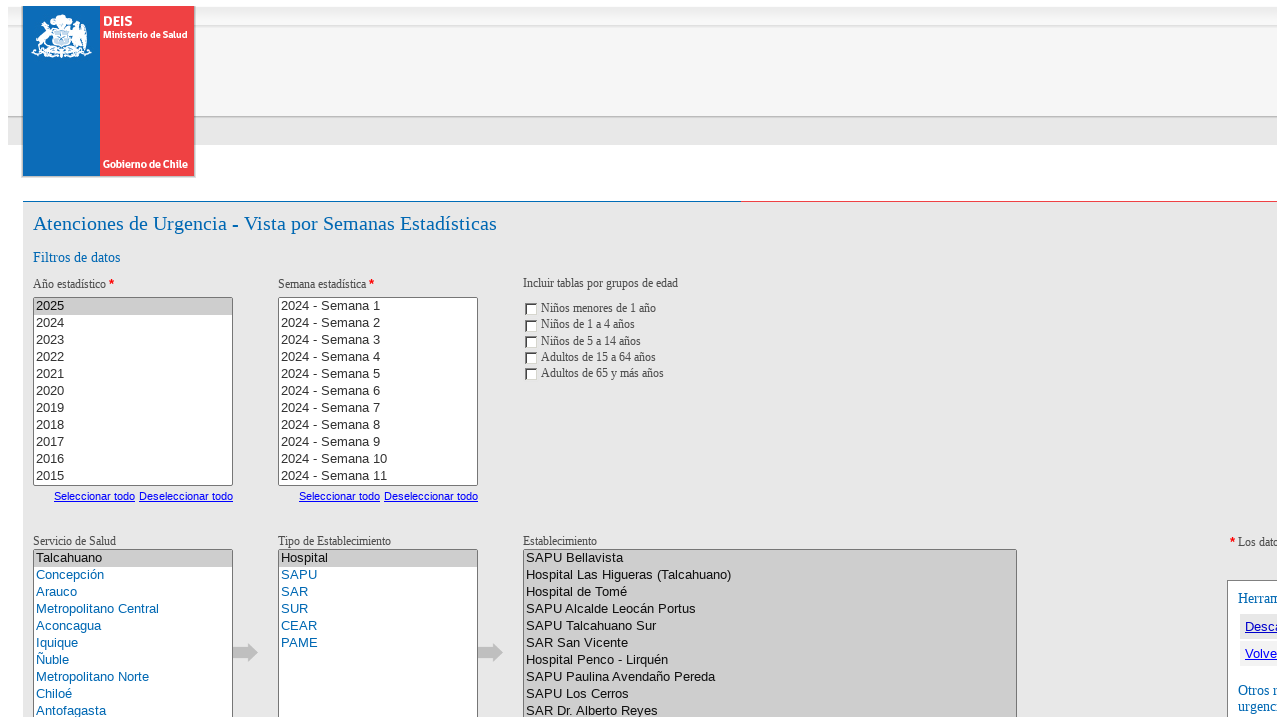

Selected establishment name filter (first option) from dropdown on xpath=/html/body/form[1]/table/tbody/tr[3]/td/div/div[1]/table/tbody/tr/td/div[2
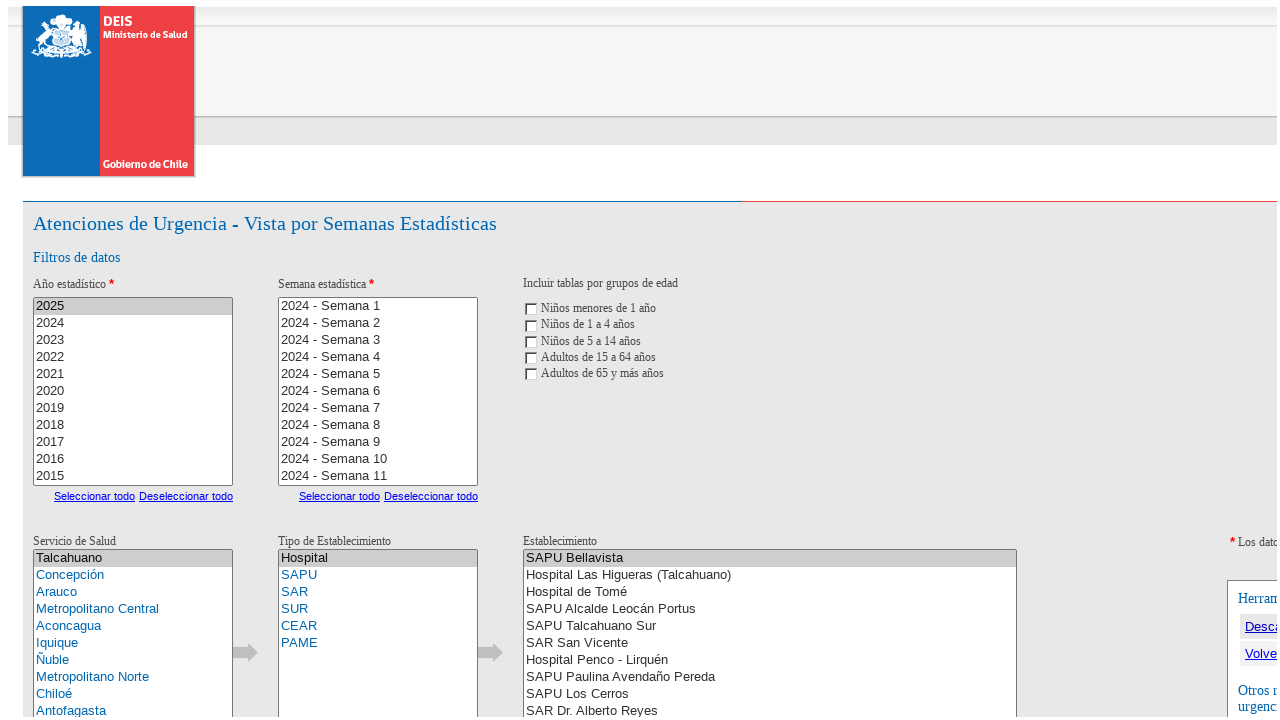

Waited 1 second after establishment selection
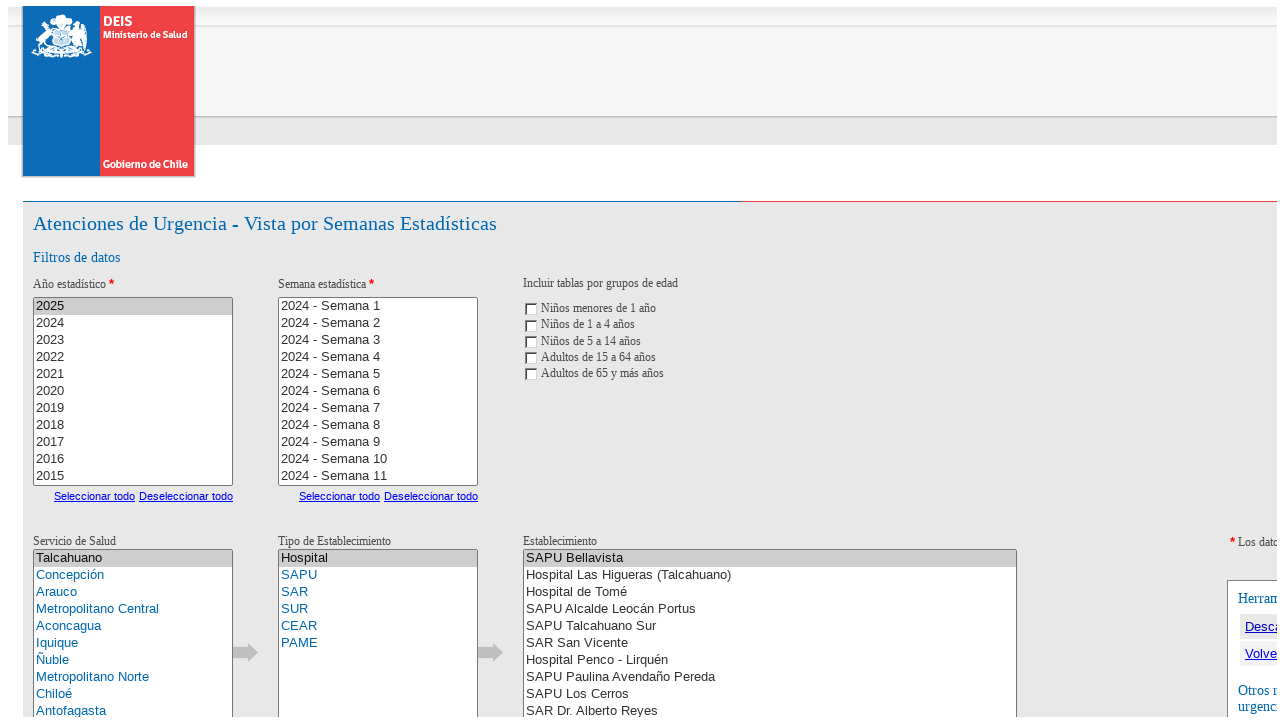

Clicked submit button to generate report at (1110, 360) on button >> nth=0
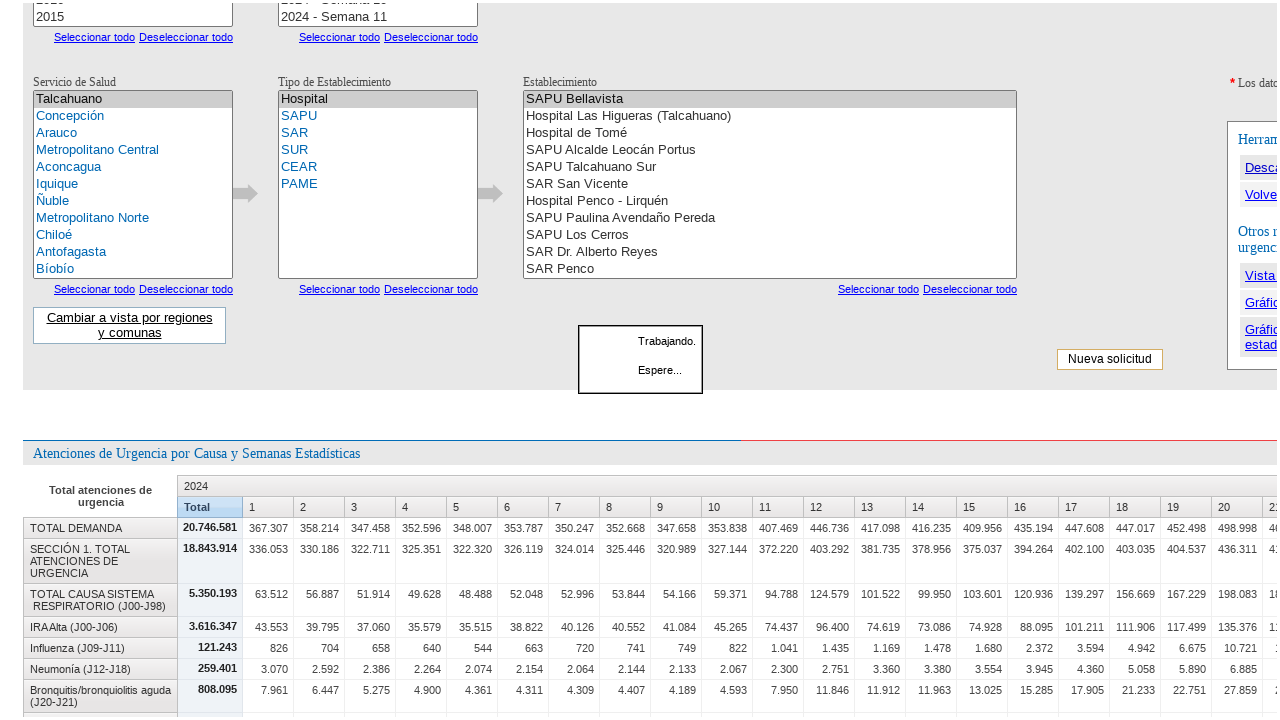

Waited 20 seconds for report to load
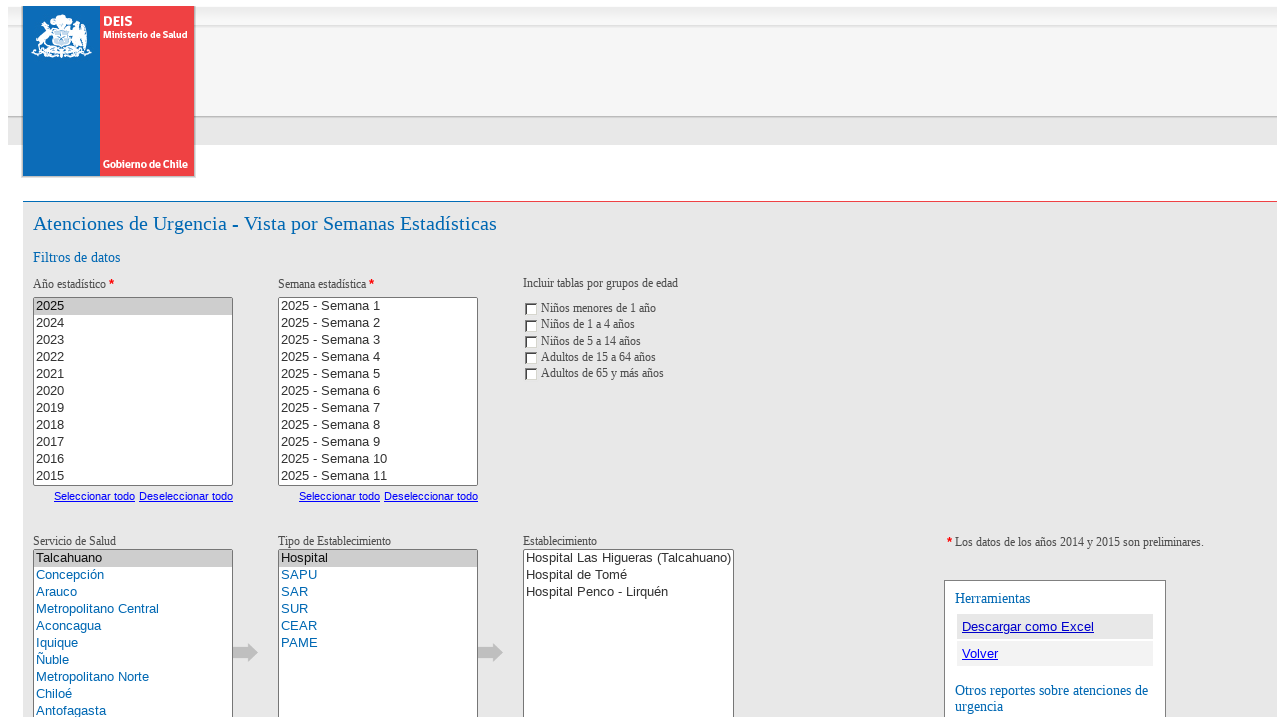

Verified table element loaded successfully
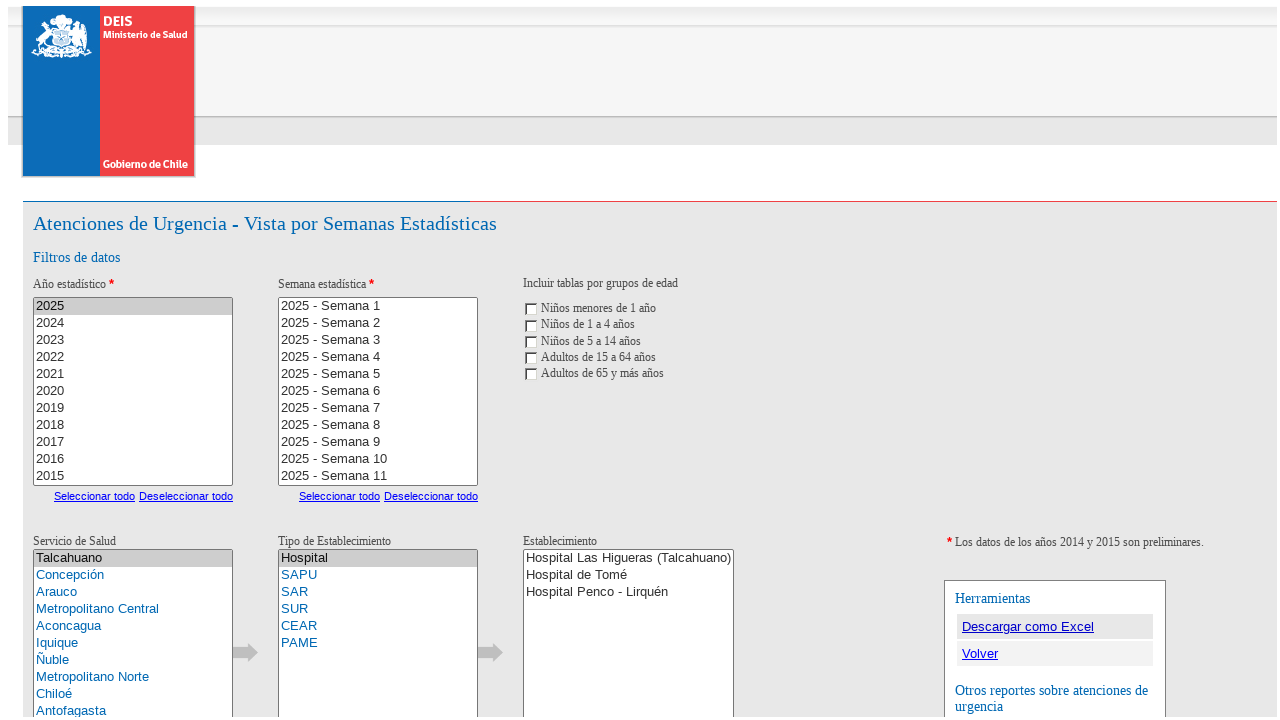

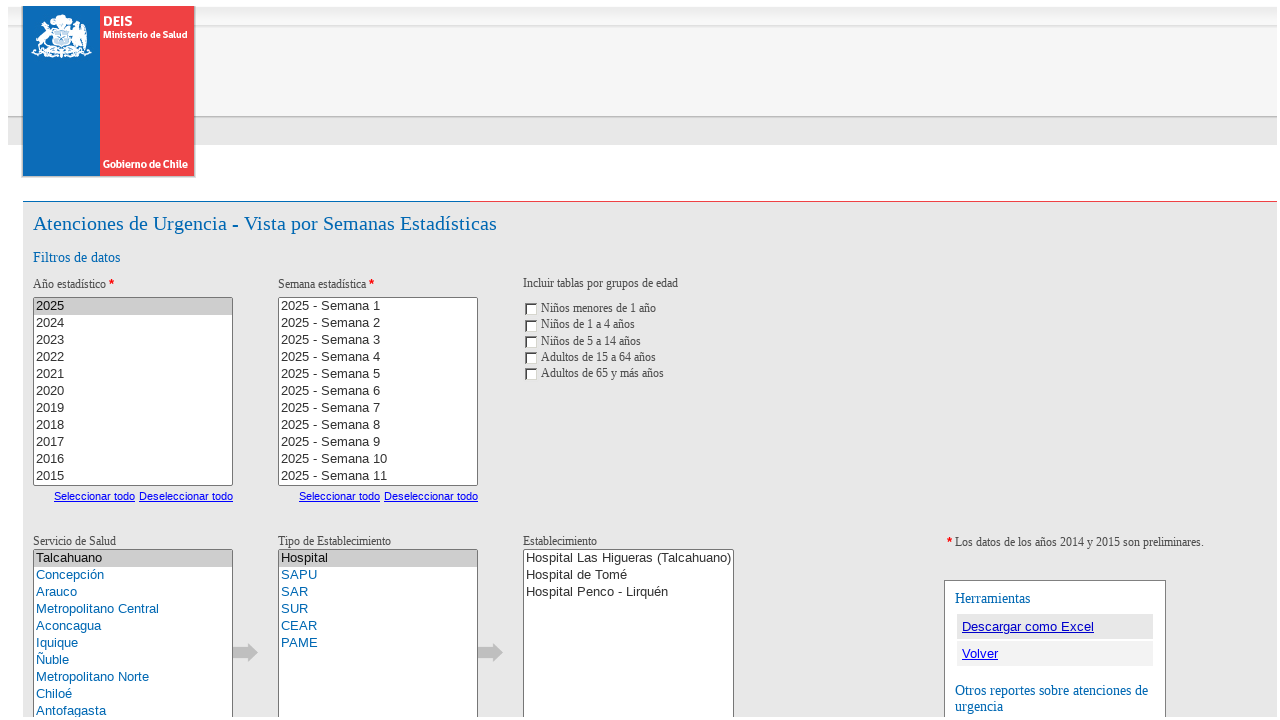